Tests radio button functionality on a demo QA site by verifying the Yes radio button is enabled, clicking it, and confirming it becomes selected

Starting URL: https://demoqa.com/radio-button

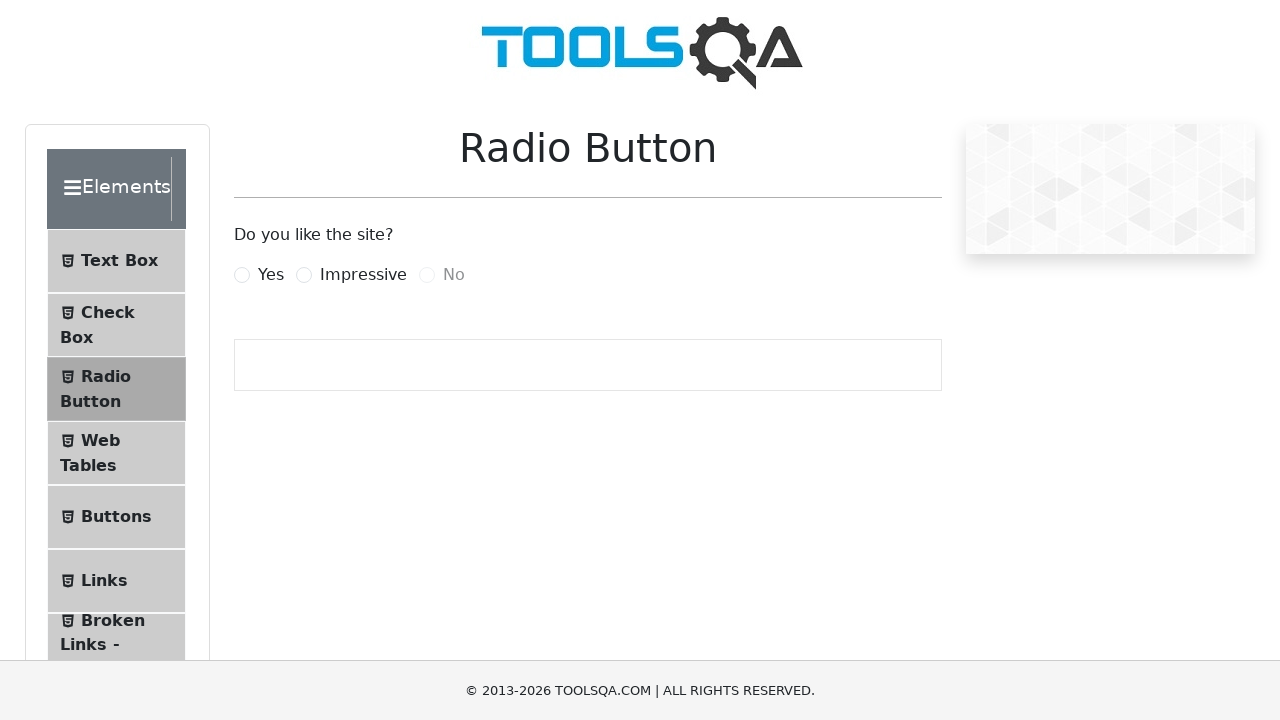

Retrieved page heading text
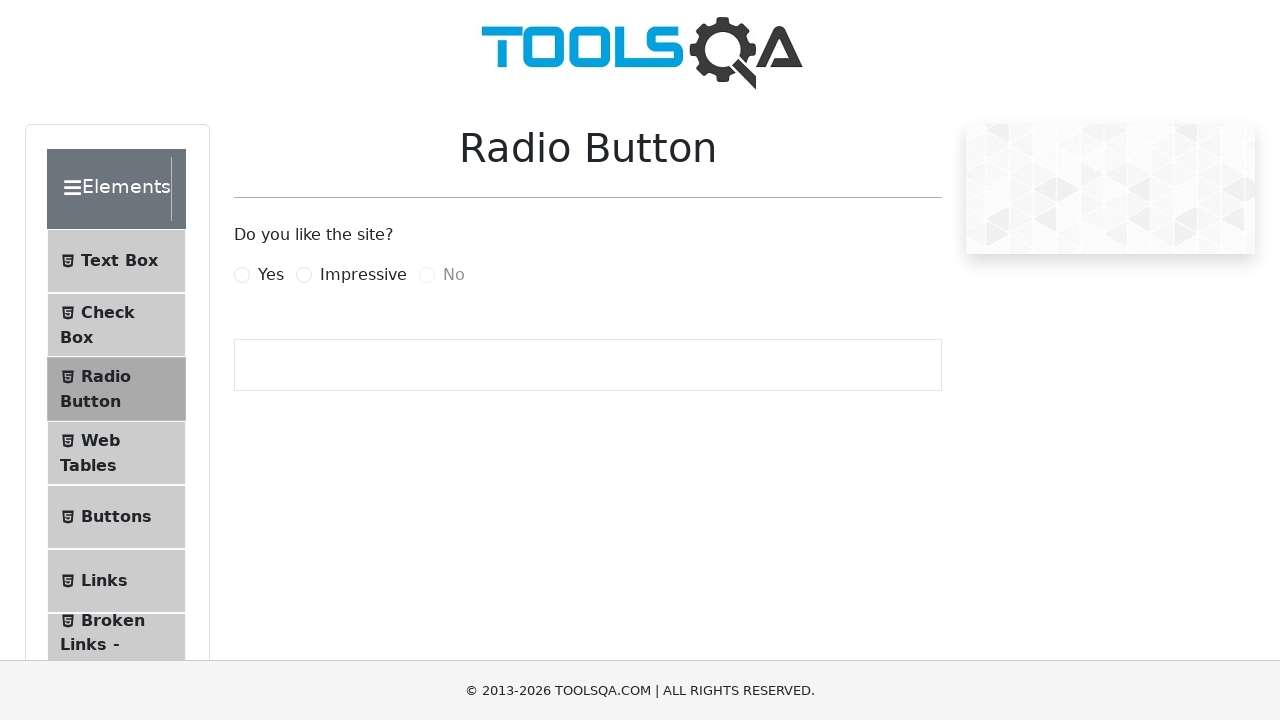

Located the Yes radio button element
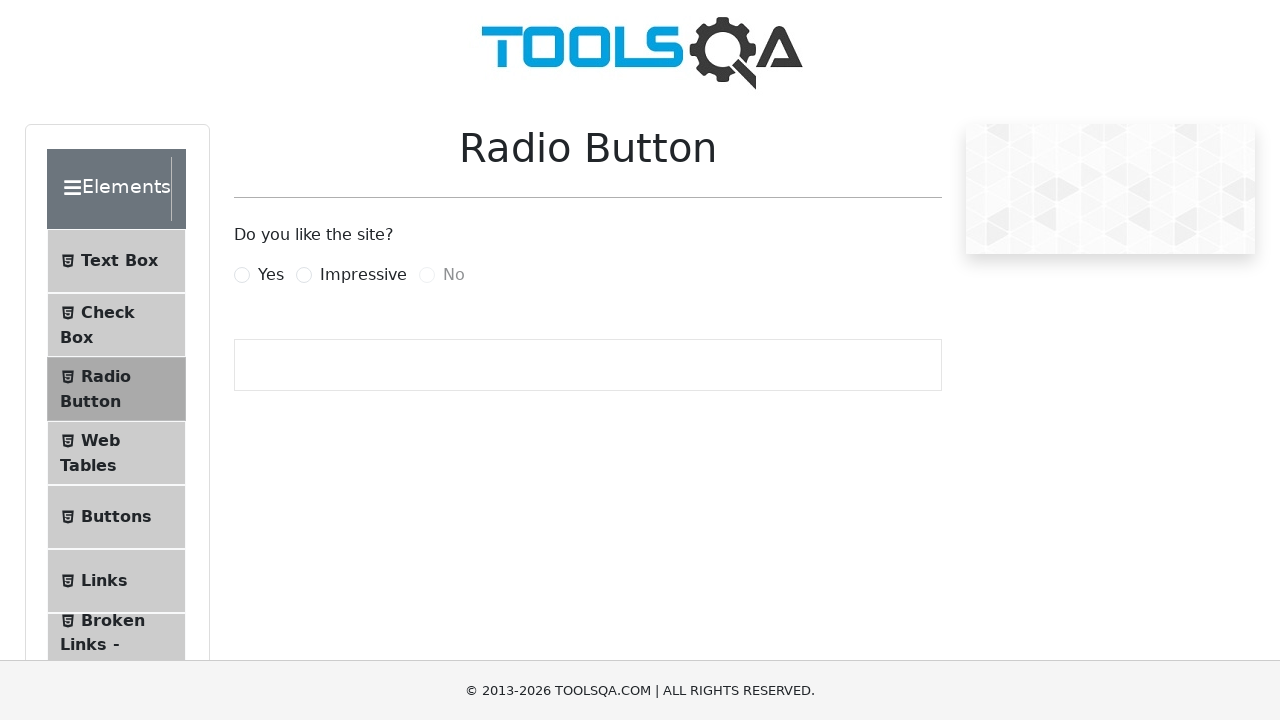

Verified that Yes radio button is enabled
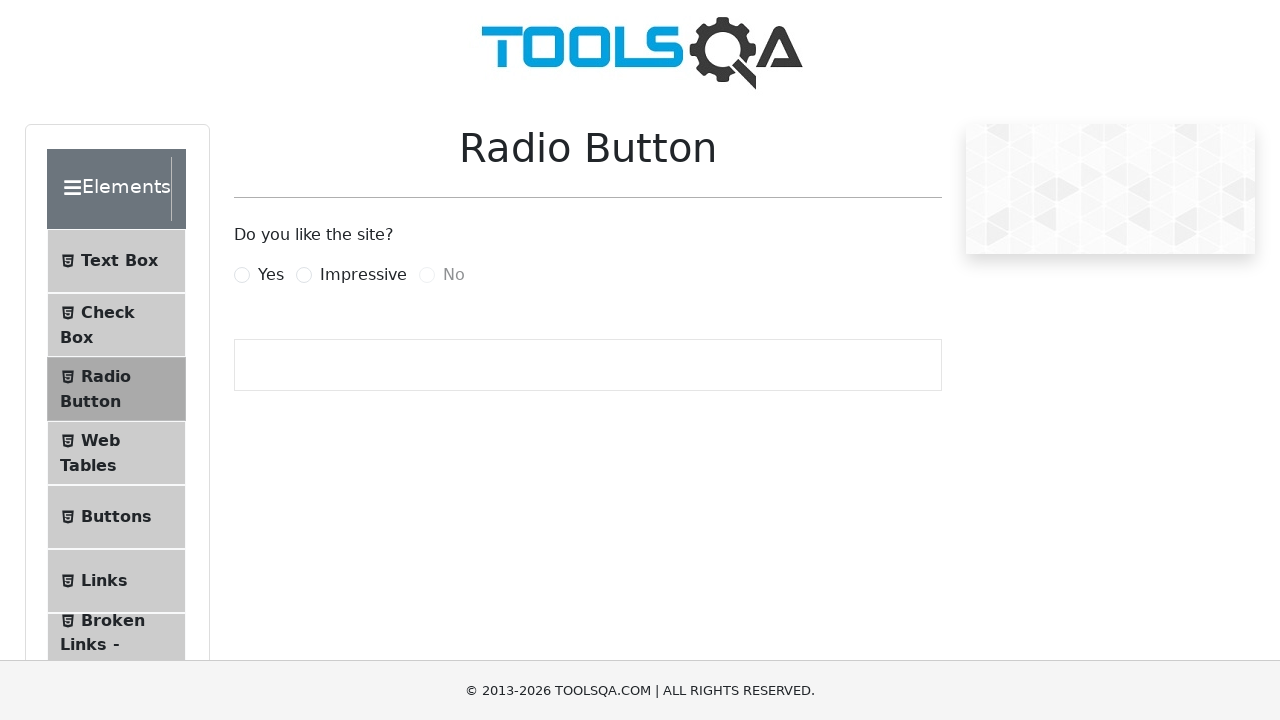

Checked if Yes radio button is selected before clicking
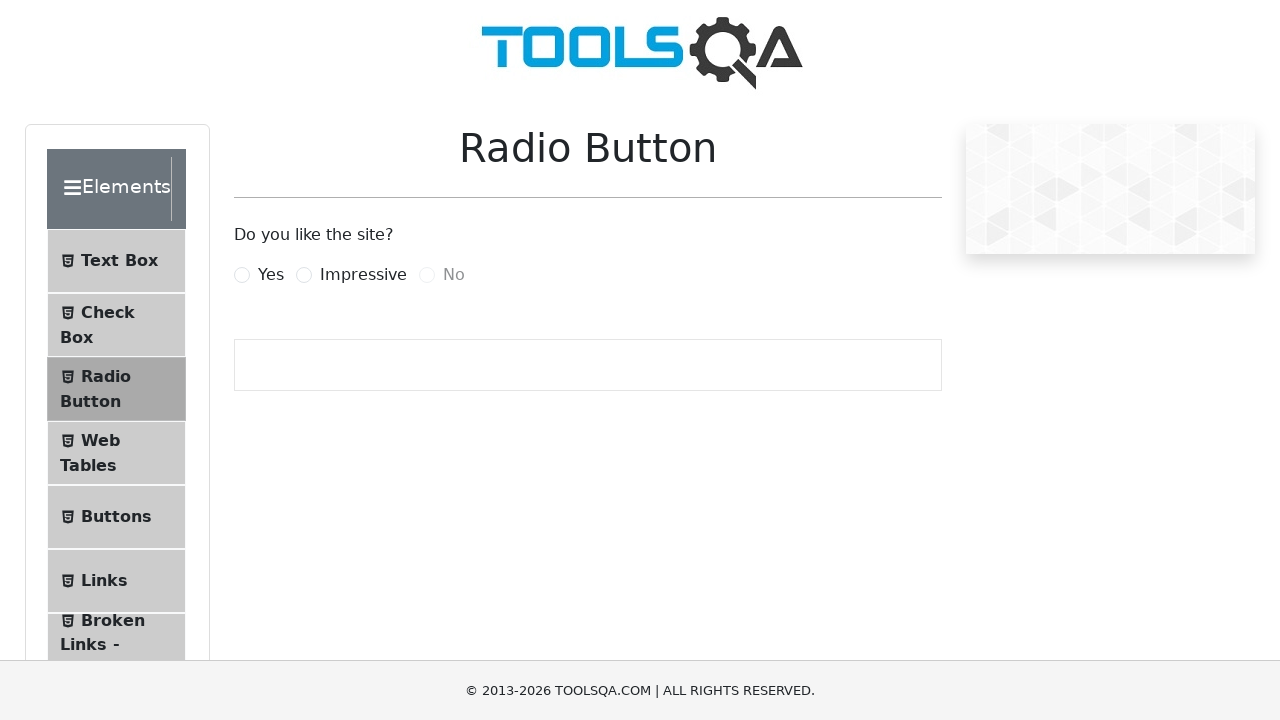

Clicked on the Yes radio button label at (271, 275) on label[for='yesRadio']
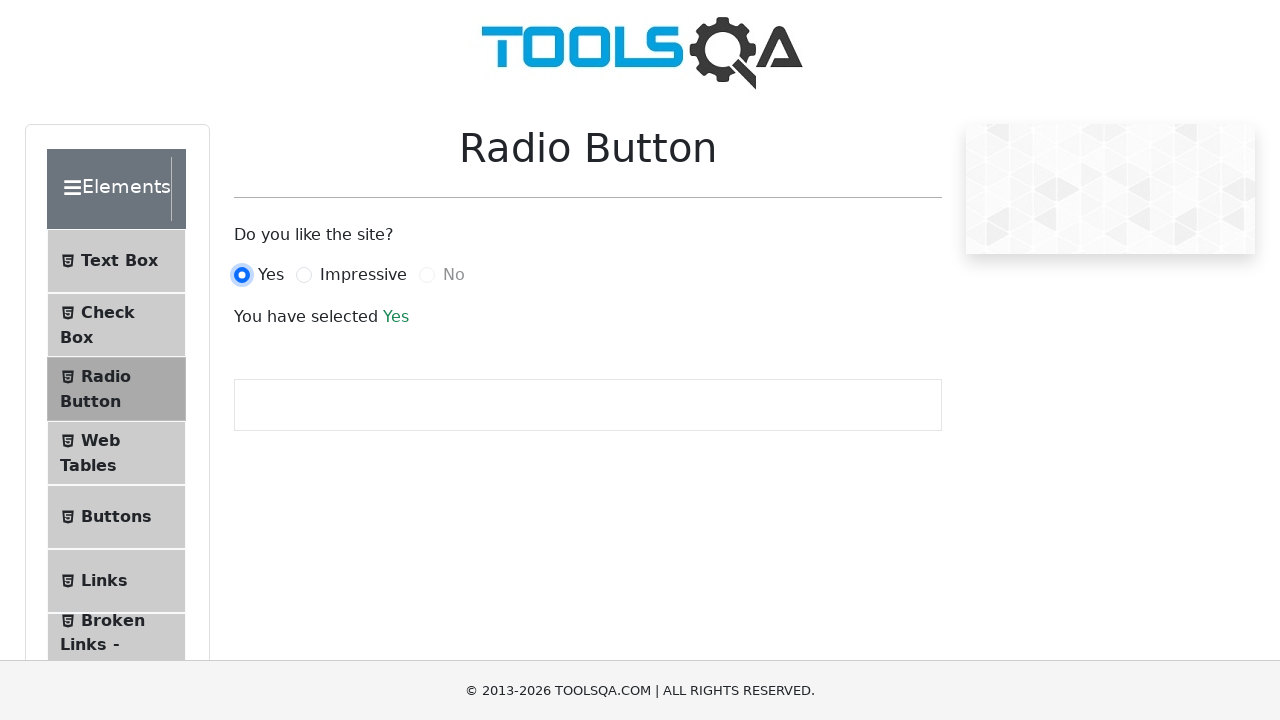

Verified that Yes radio button is now selected
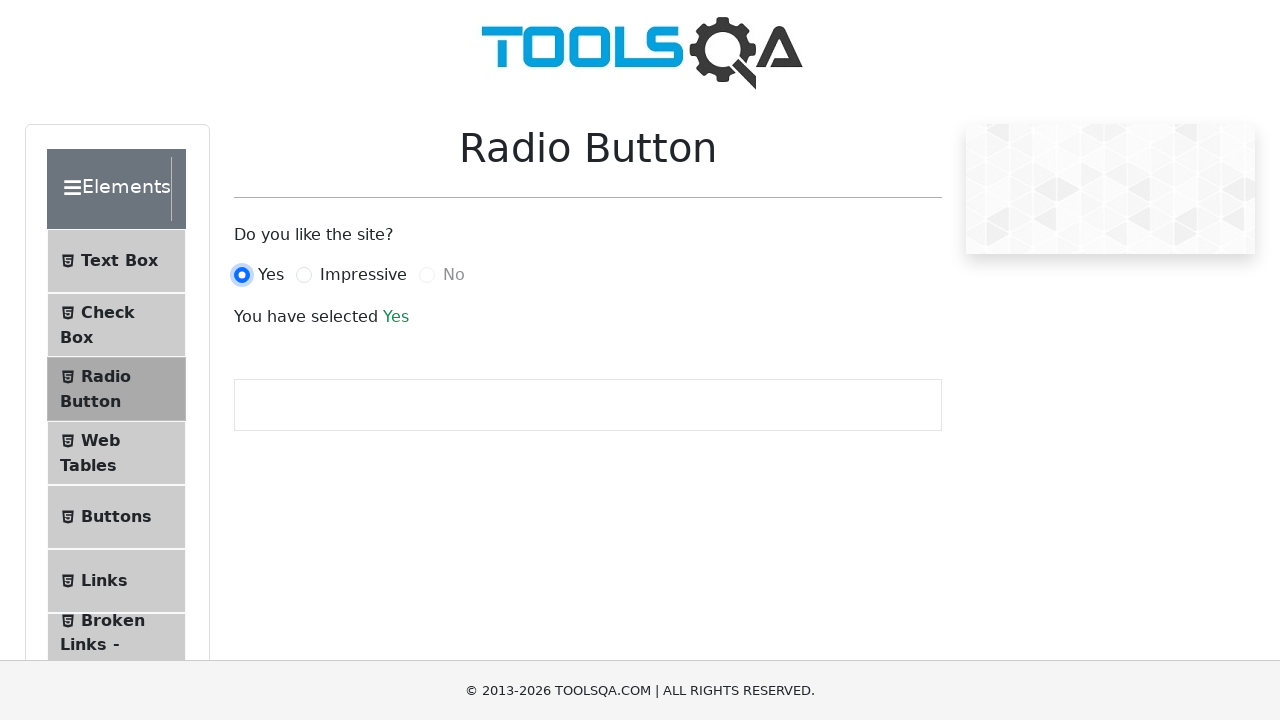

Retrieved result text confirming selection
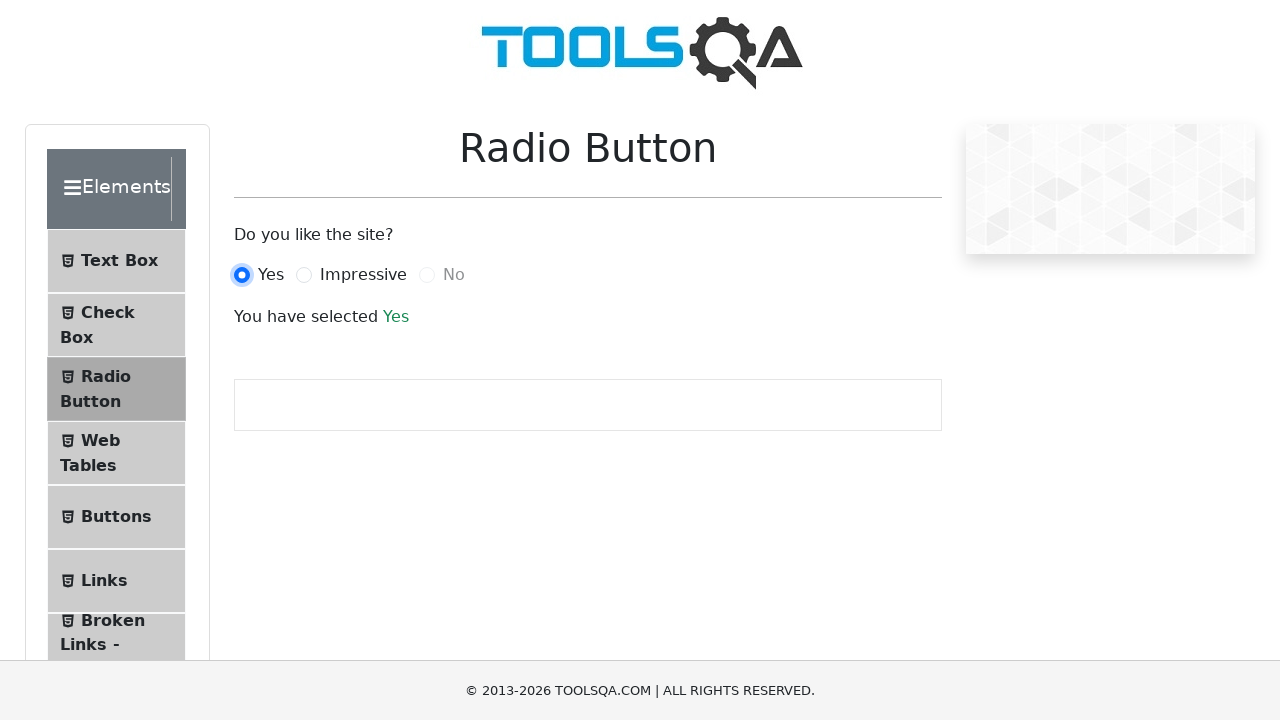

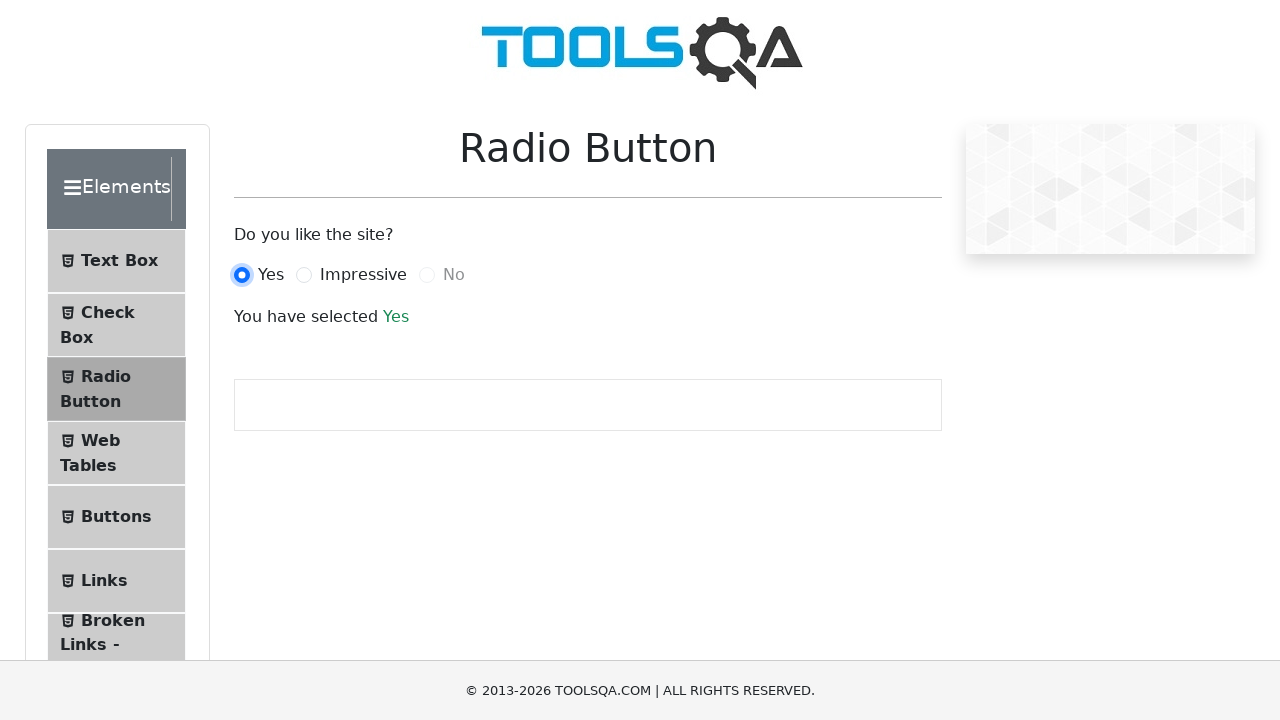